Tests menu navigation by clicking through a hierarchical menu structure, clicking on menu items and waiting for sub-menu items to become visible before clicking them.

Starting URL: http://www.seleniumui.moderntester.pl/menu-item.php

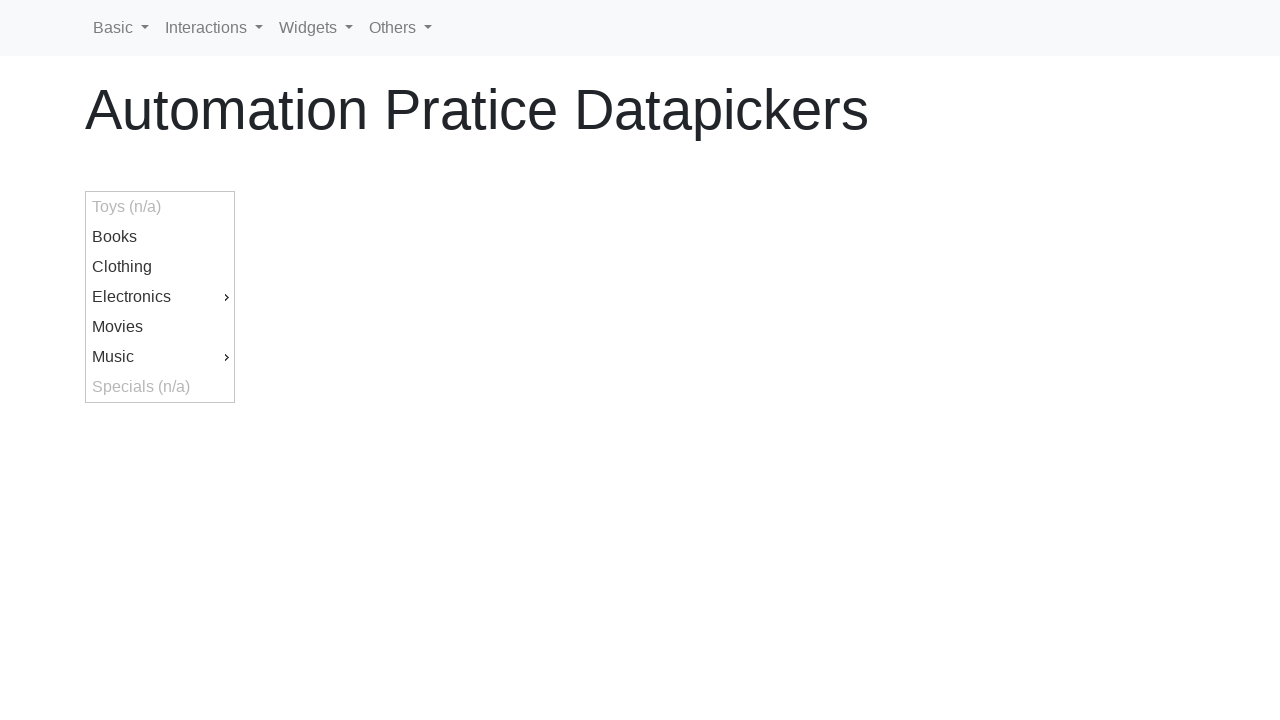

Clicked on the first menu item at (160, 357) on #ui-id-9
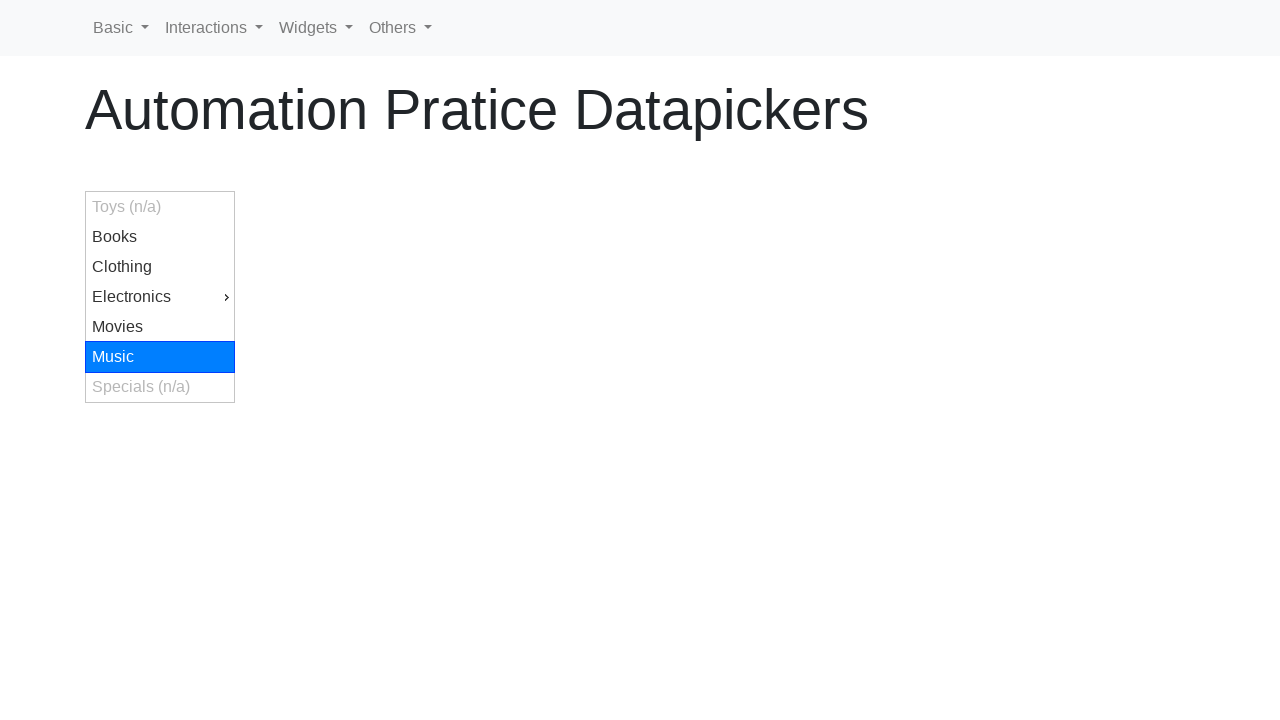

Sub-menu item became visible
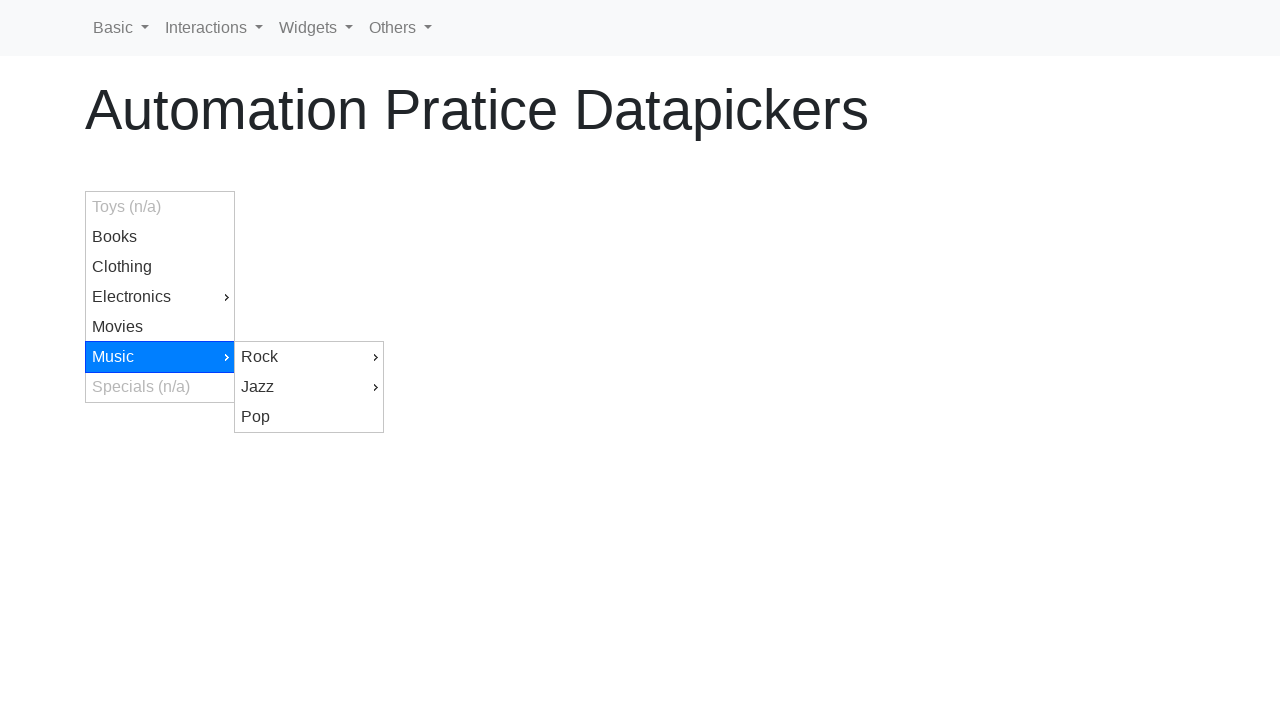

Clicked on the sub-menu item at (309, 387) on #ui-id-13
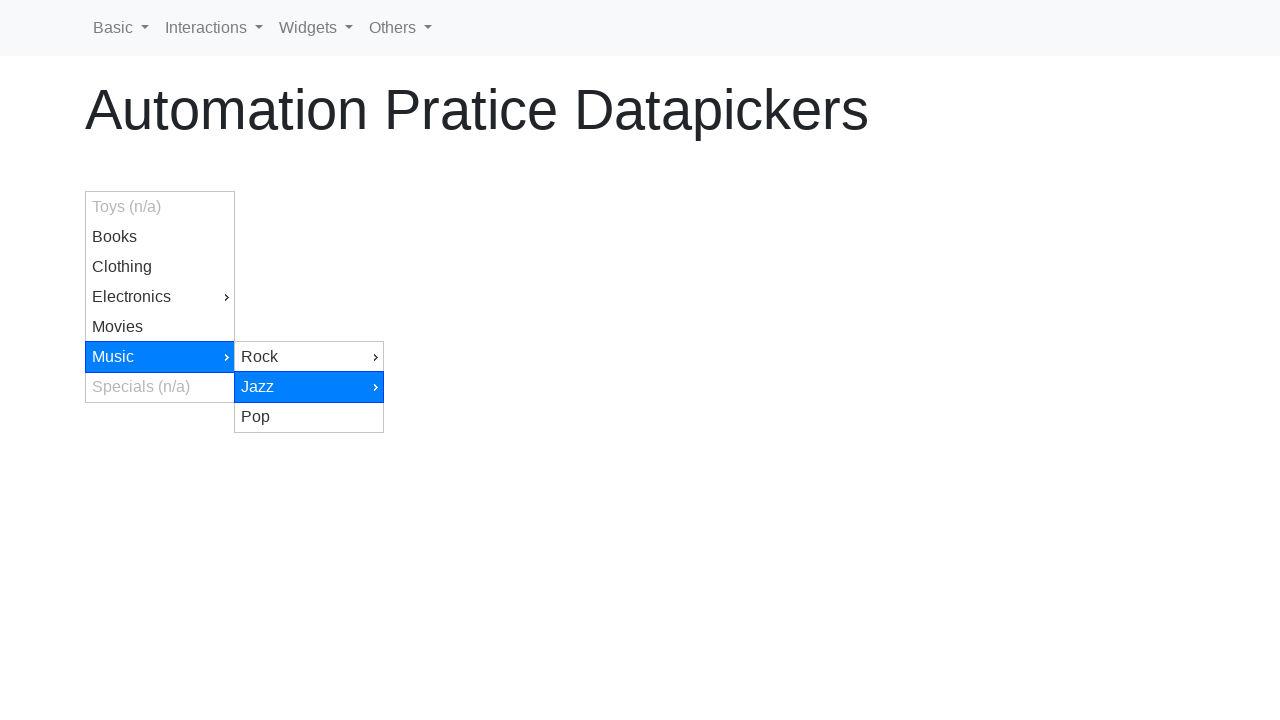

Nested sub-menu item became visible
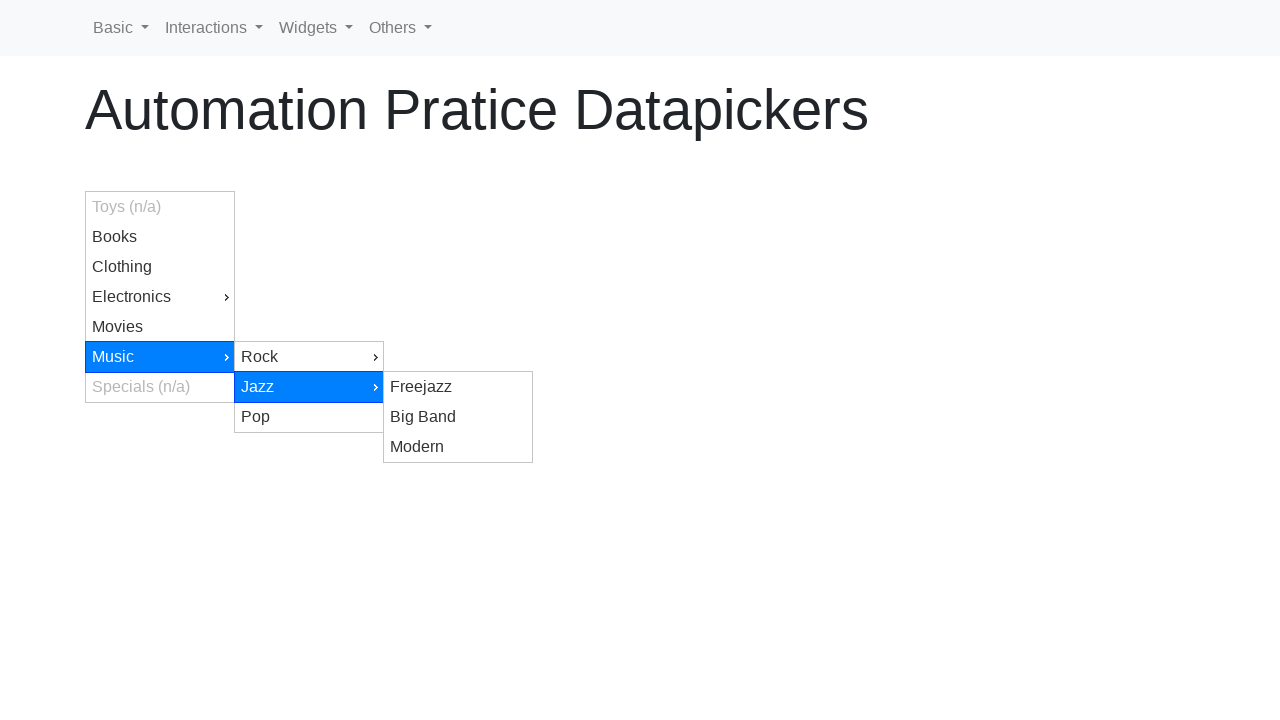

Clicked on the nested sub-menu item at (458, 447) on #ui-id-16
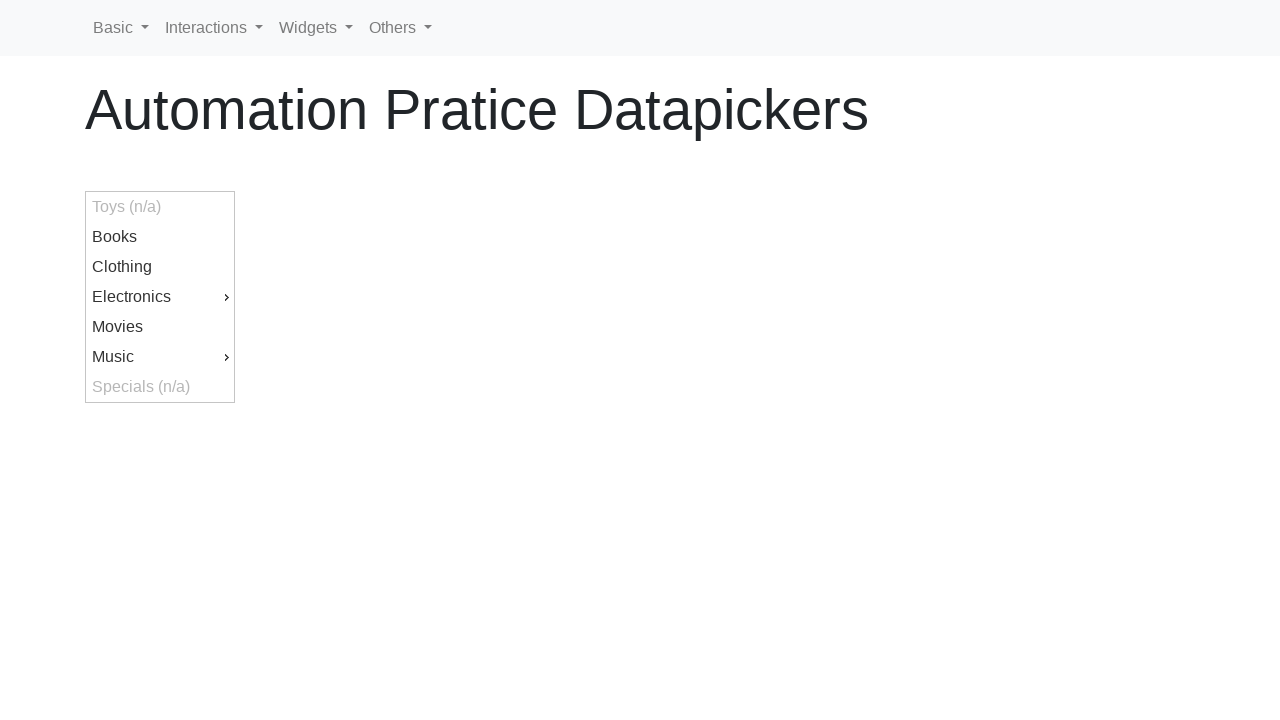

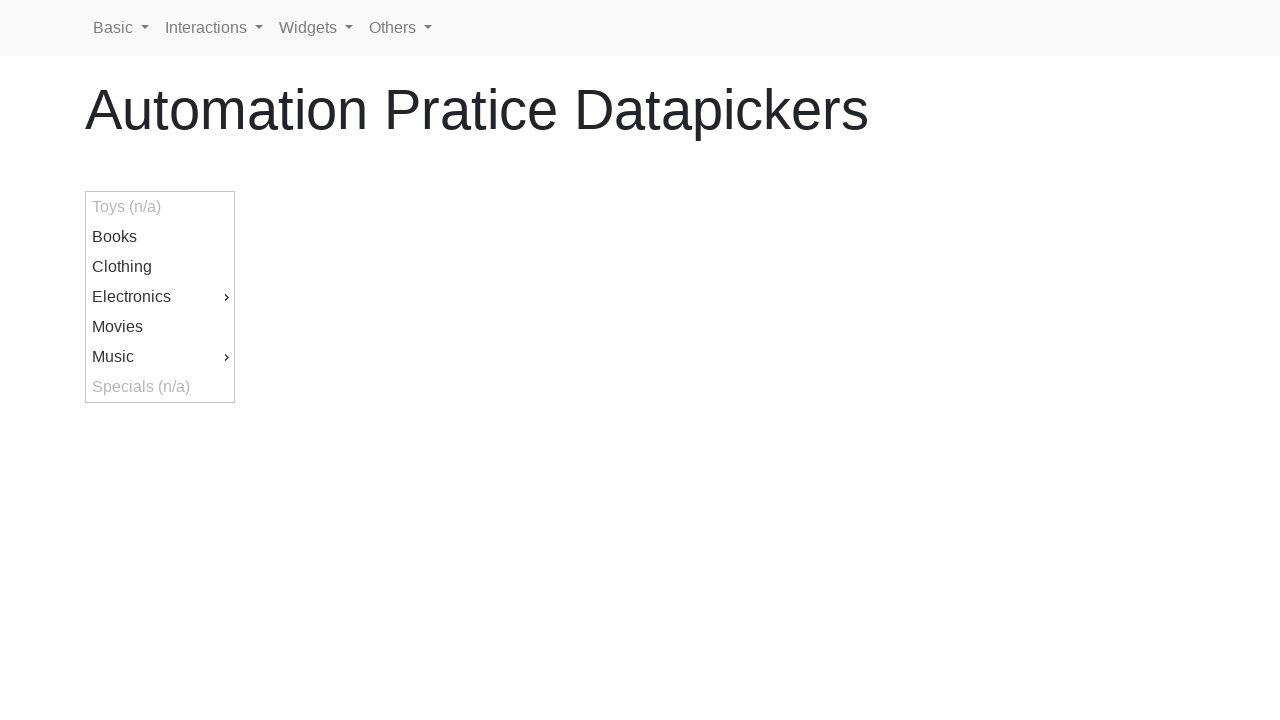